Tests that clicking the Due column header sorts the table data in ascending order by verifying the dues values are in sorted order

Starting URL: http://the-internet.herokuapp.com/tables

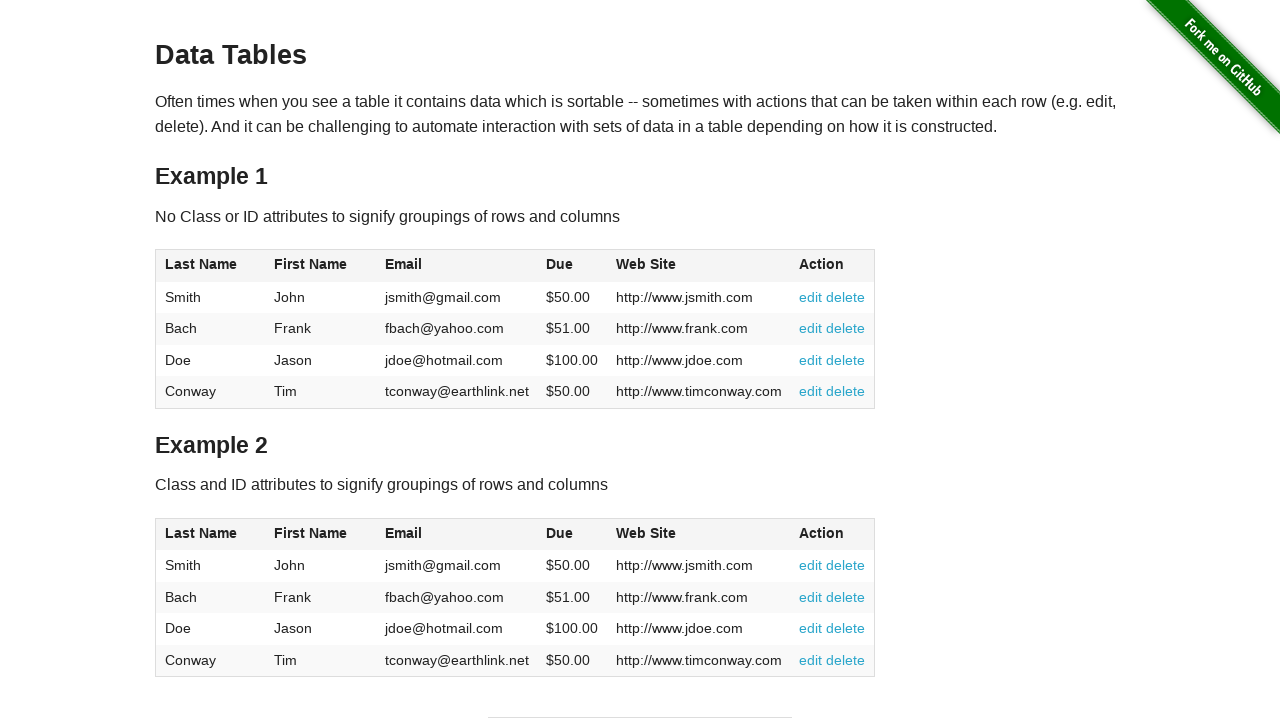

Clicked the Due column header to sort in ascending order at (572, 266) on #table1 thead tr th:nth-of-type(4)
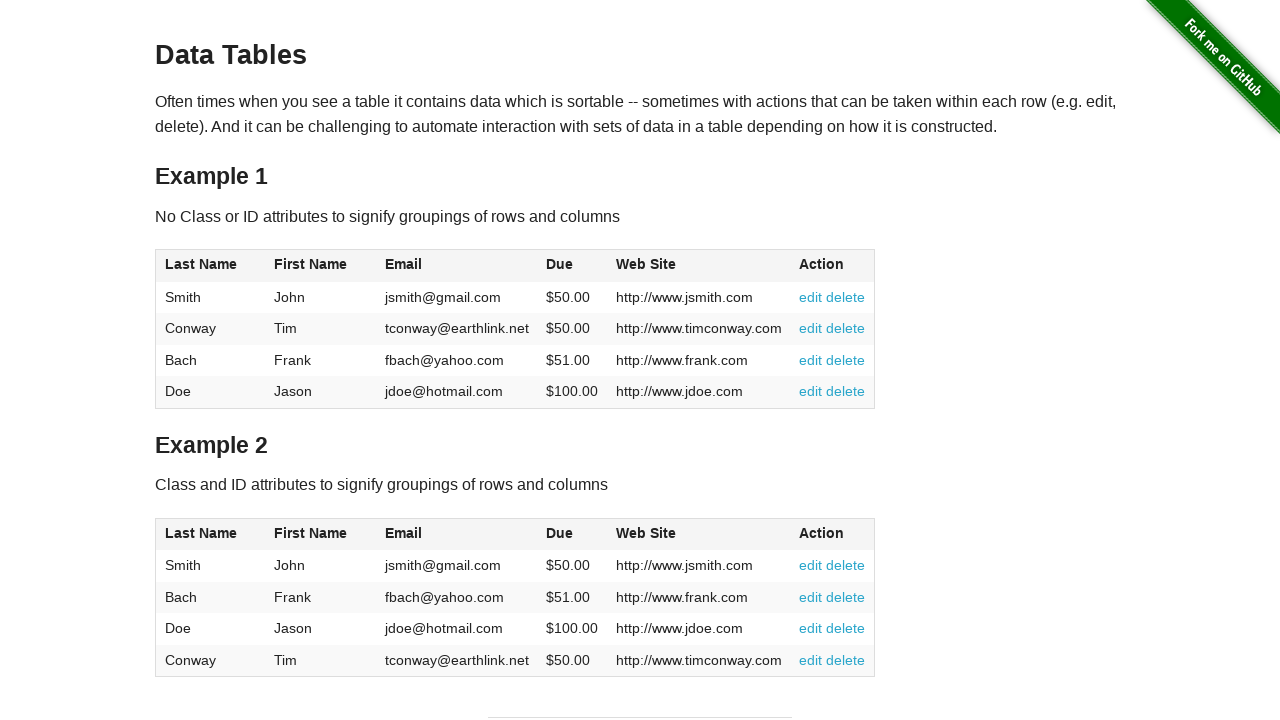

Verified table Due column data is loaded and ready
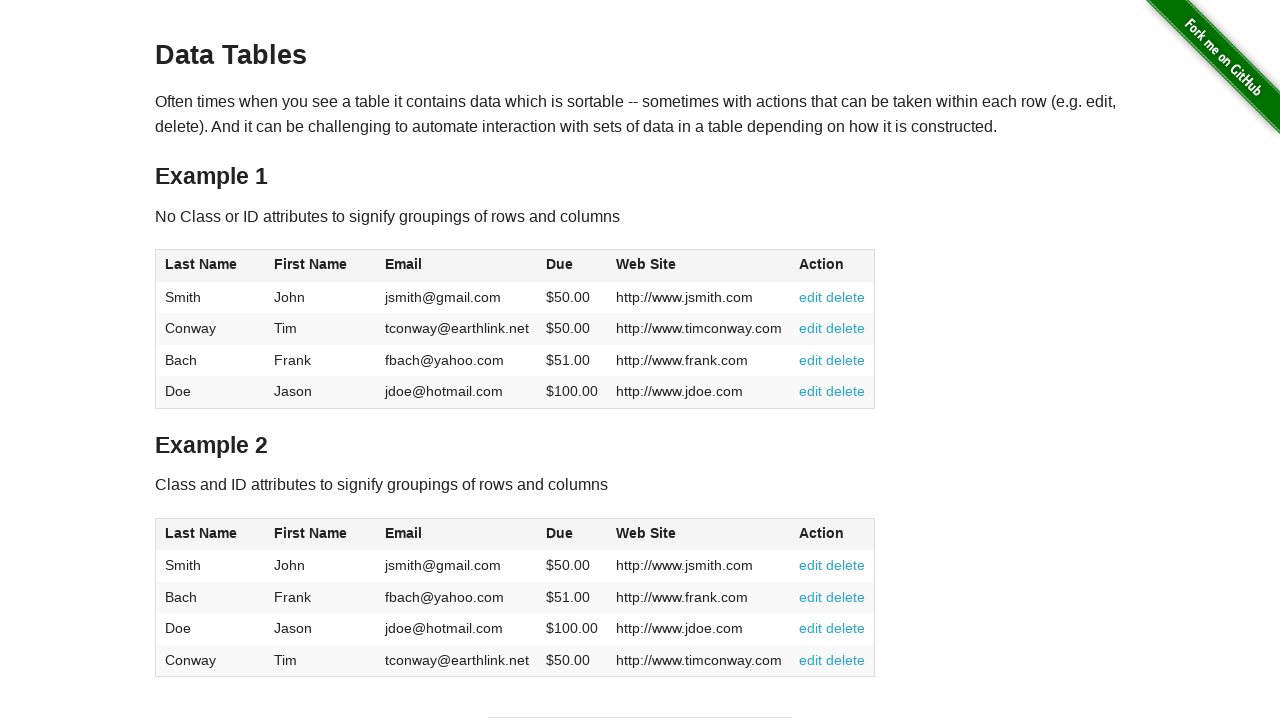

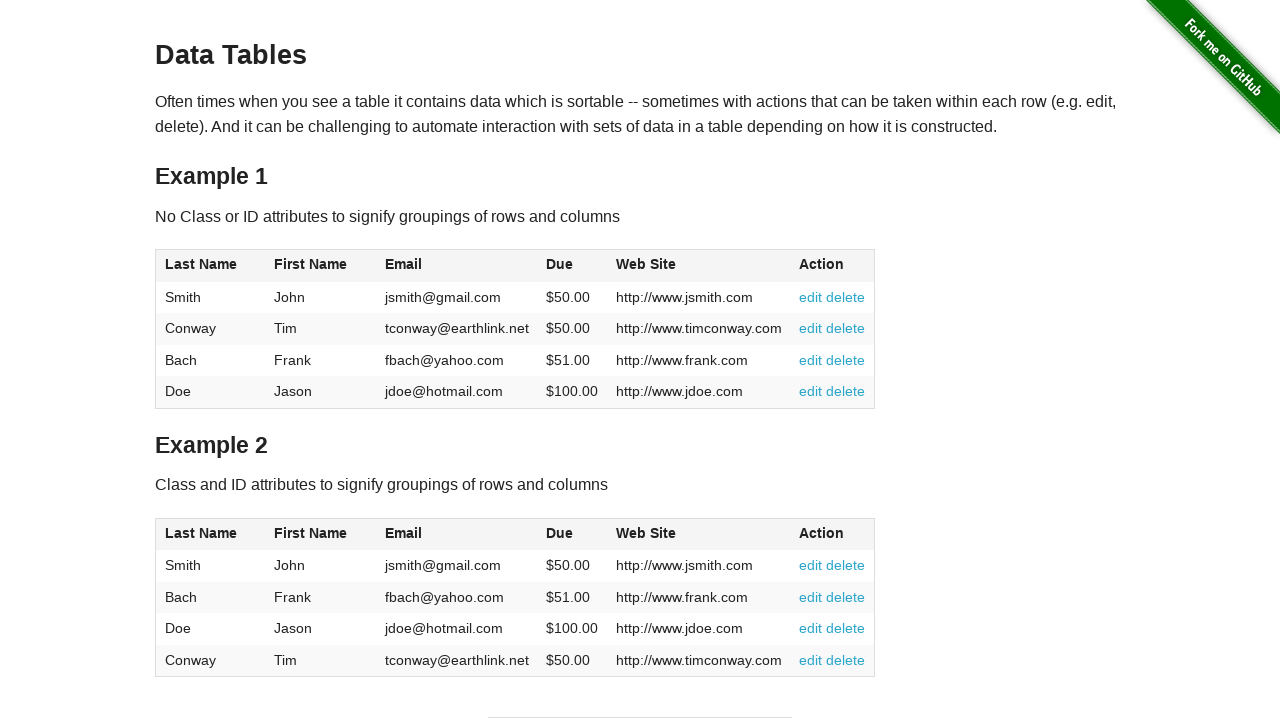